Tests adding todo items to the list by filling the input field and pressing Enter, then verifying the items appear in the list

Starting URL: https://demo.playwright.dev/todomvc

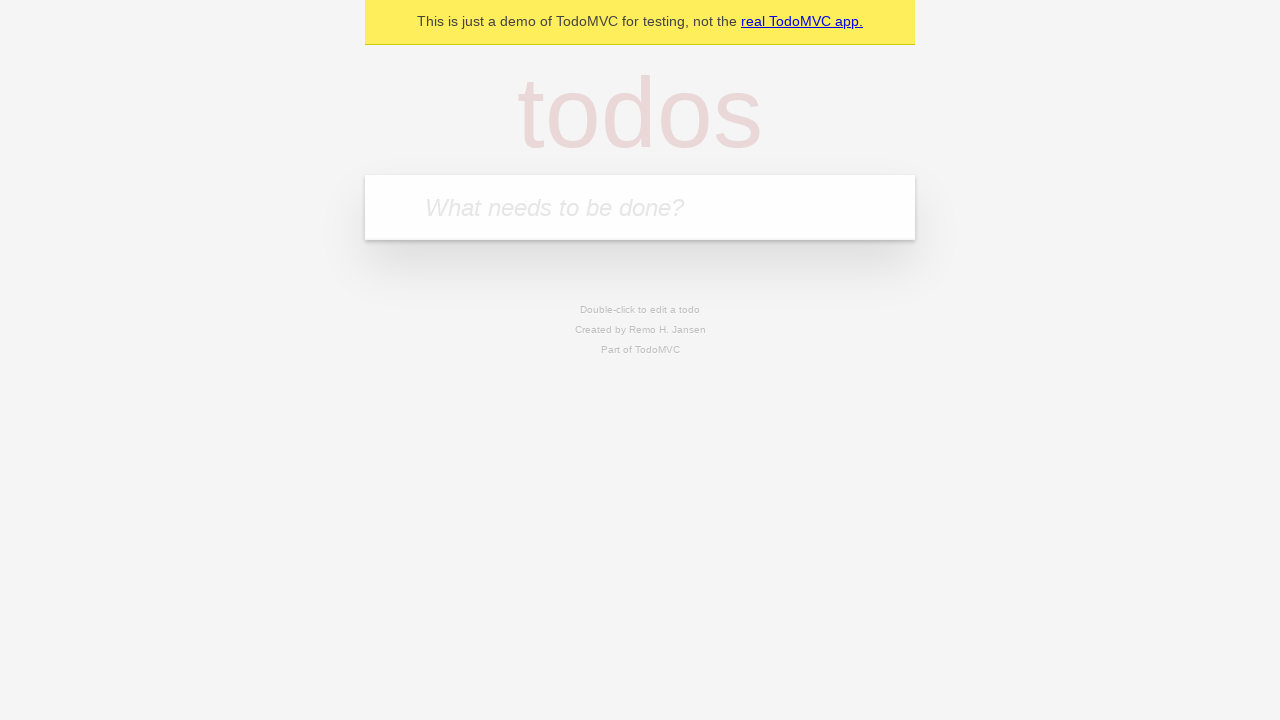

Filled todo input field with 'buy some cheese' on .new-todo
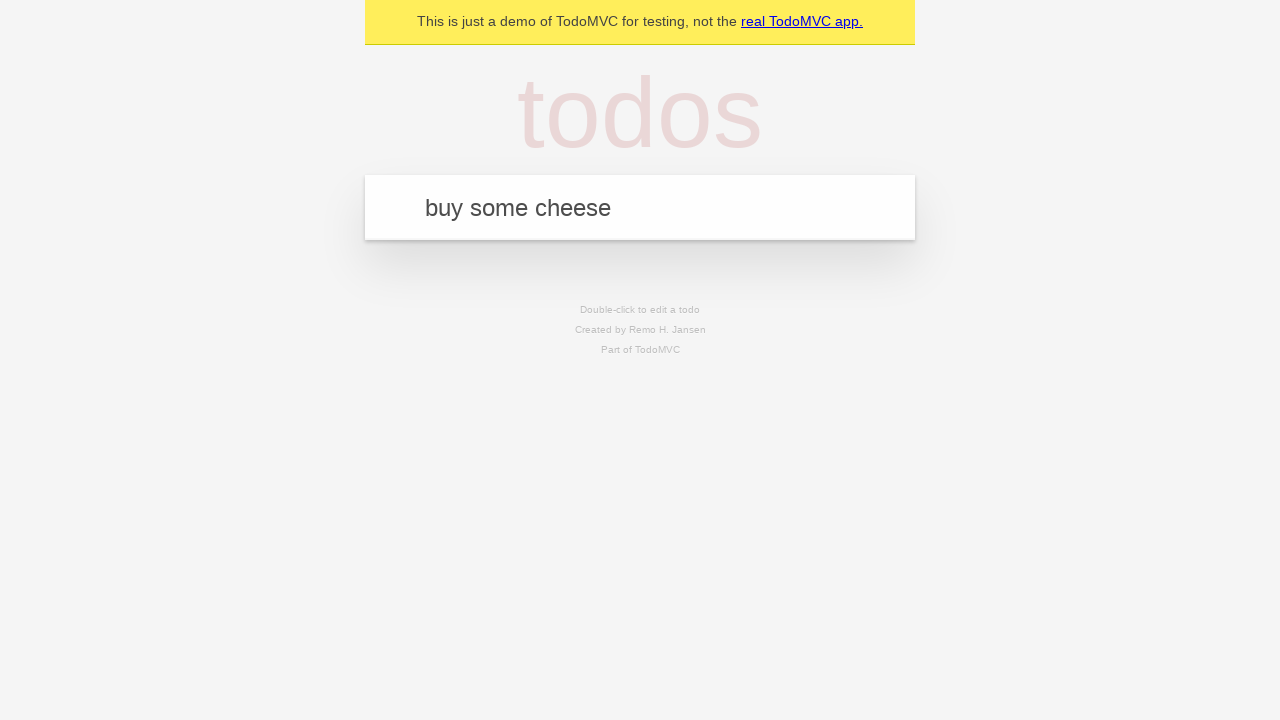

Pressed Enter to create first todo item on .new-todo
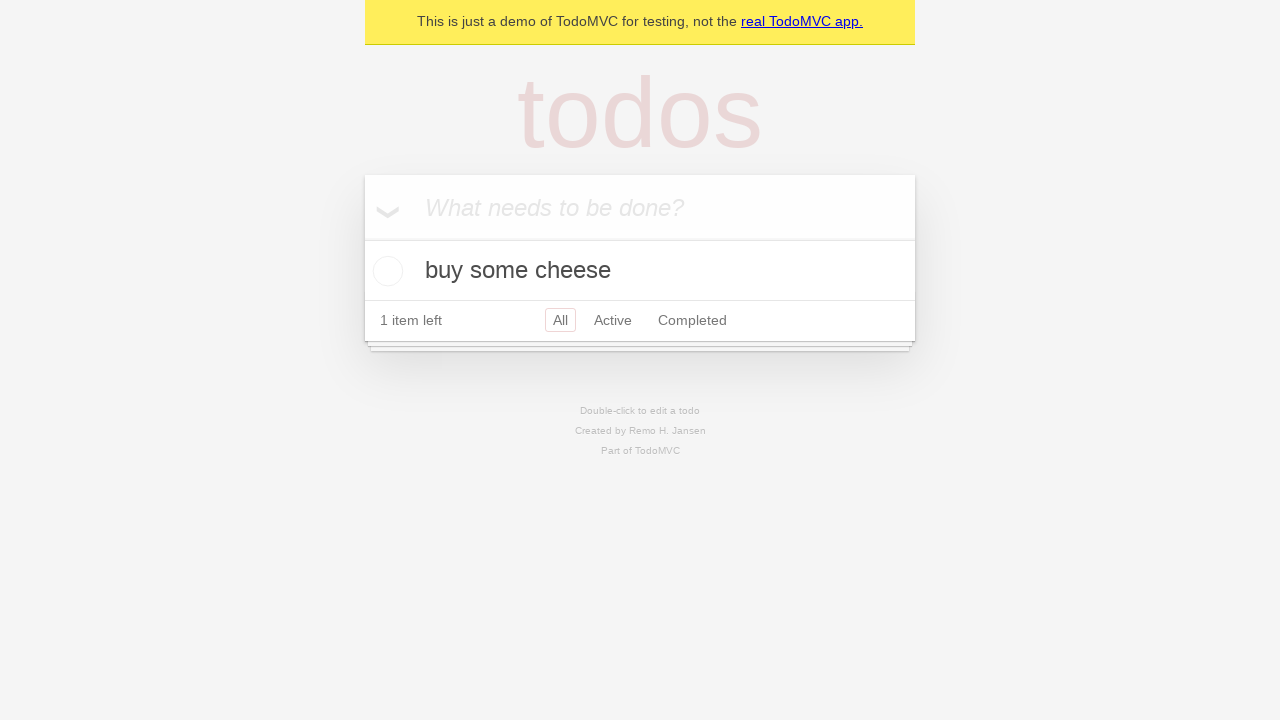

First todo item appeared in the list
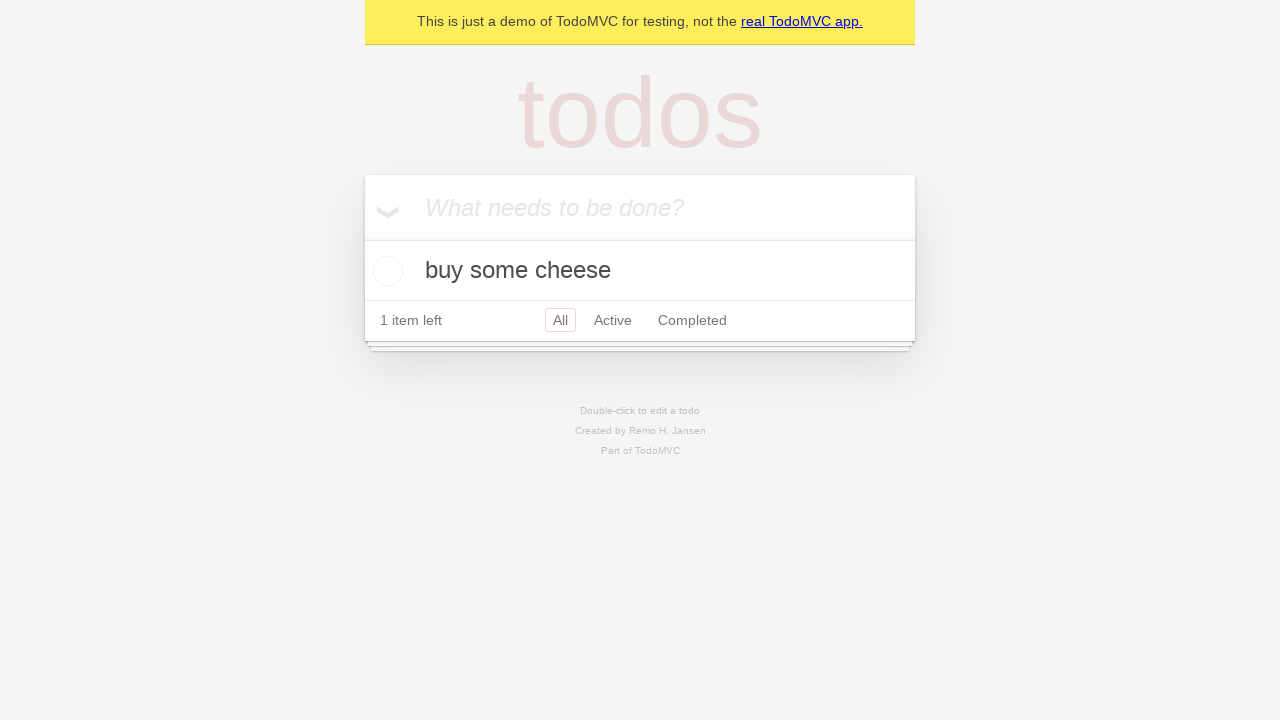

Filled todo input field with 'feed the cat' on .new-todo
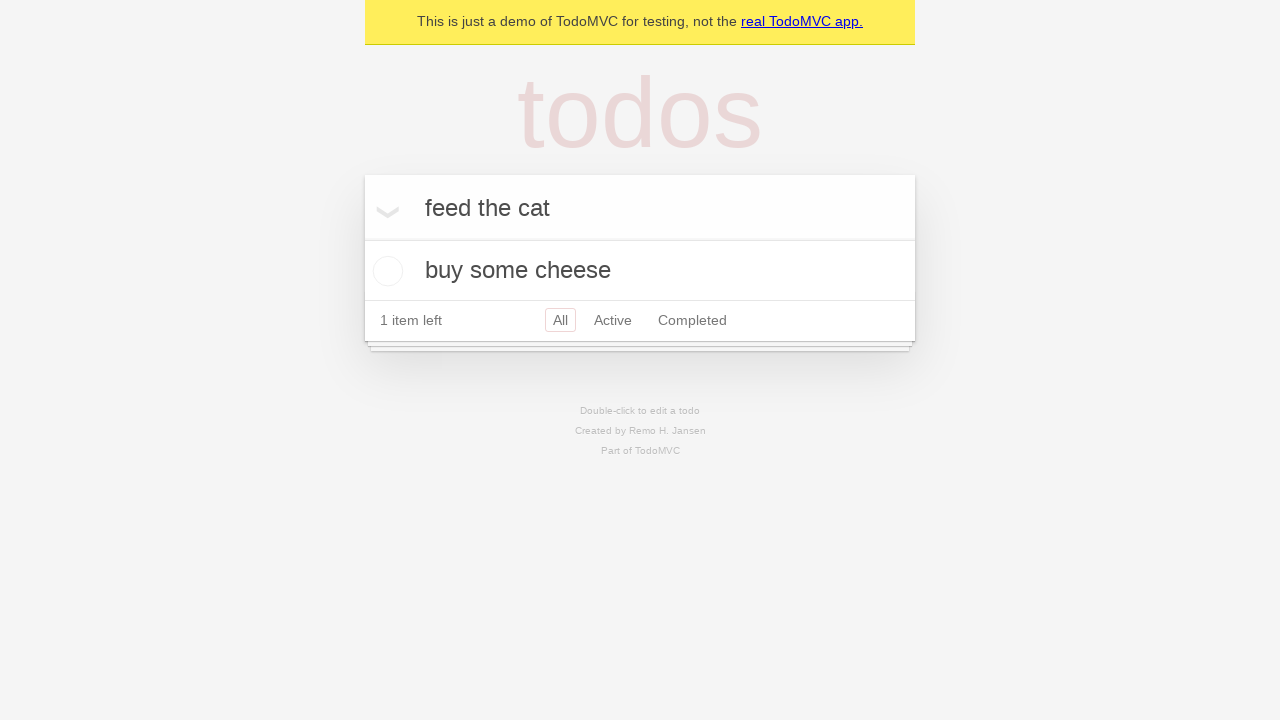

Pressed Enter to create second todo item on .new-todo
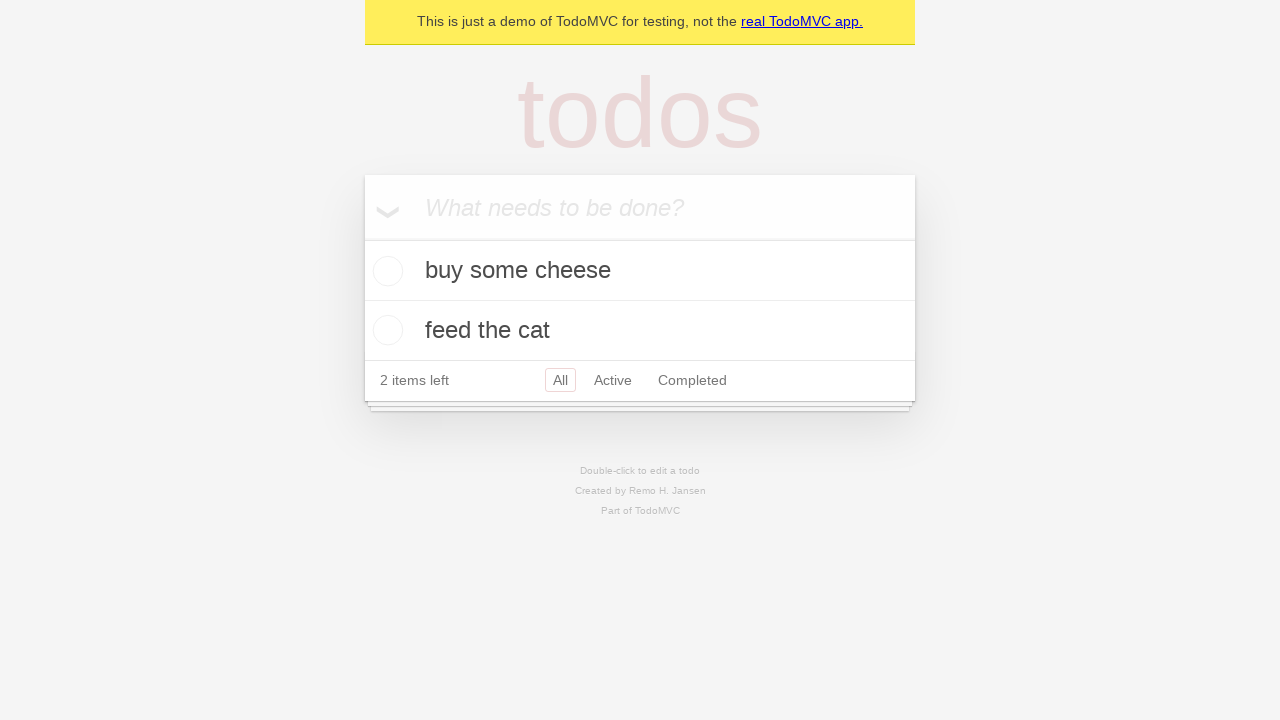

Verified second todo item appeared in the list (total items: 2)
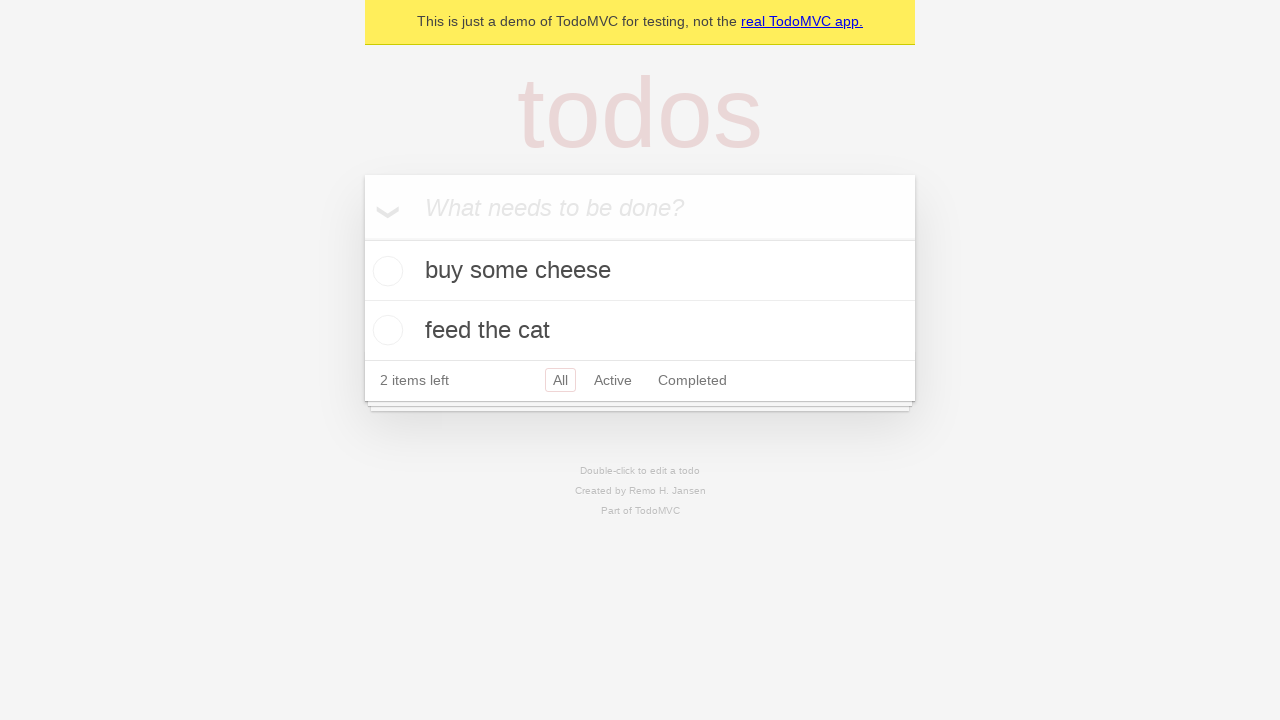

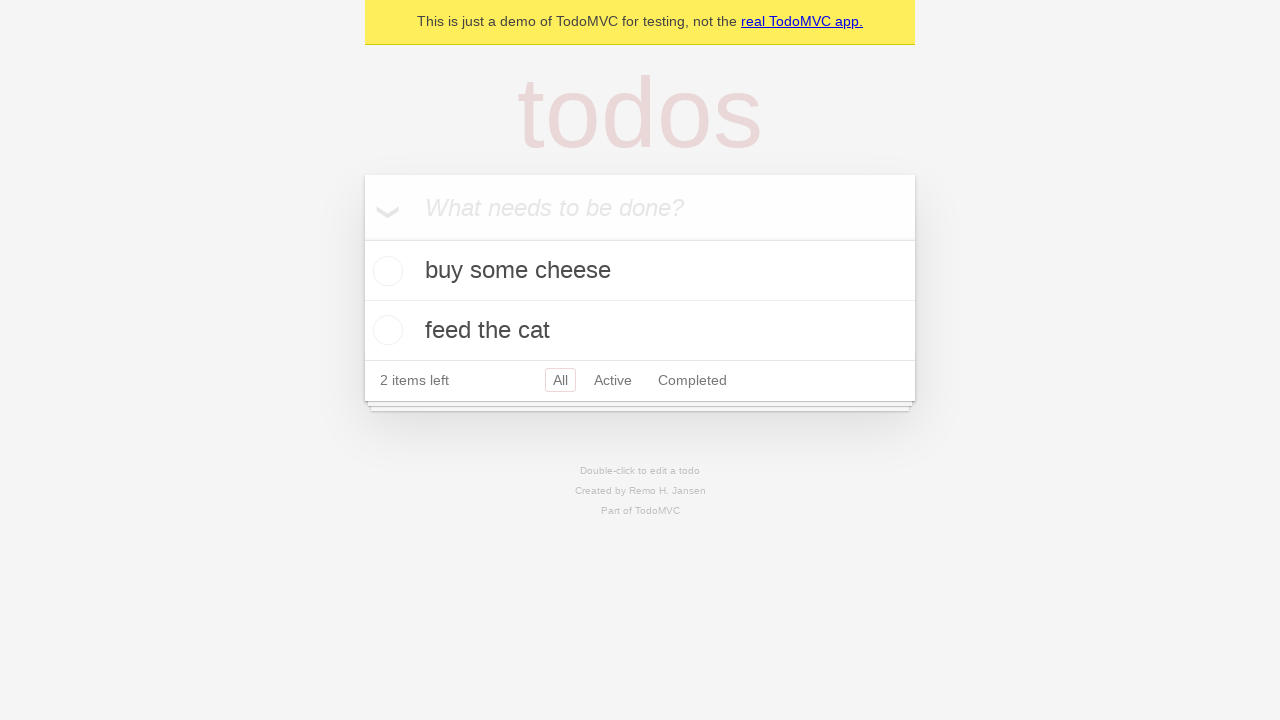